Navigates to the Text Box page, clears the Full Name input, submits the form, and verifies that no Name output is displayed.

Starting URL: https://demoqa.com/elements

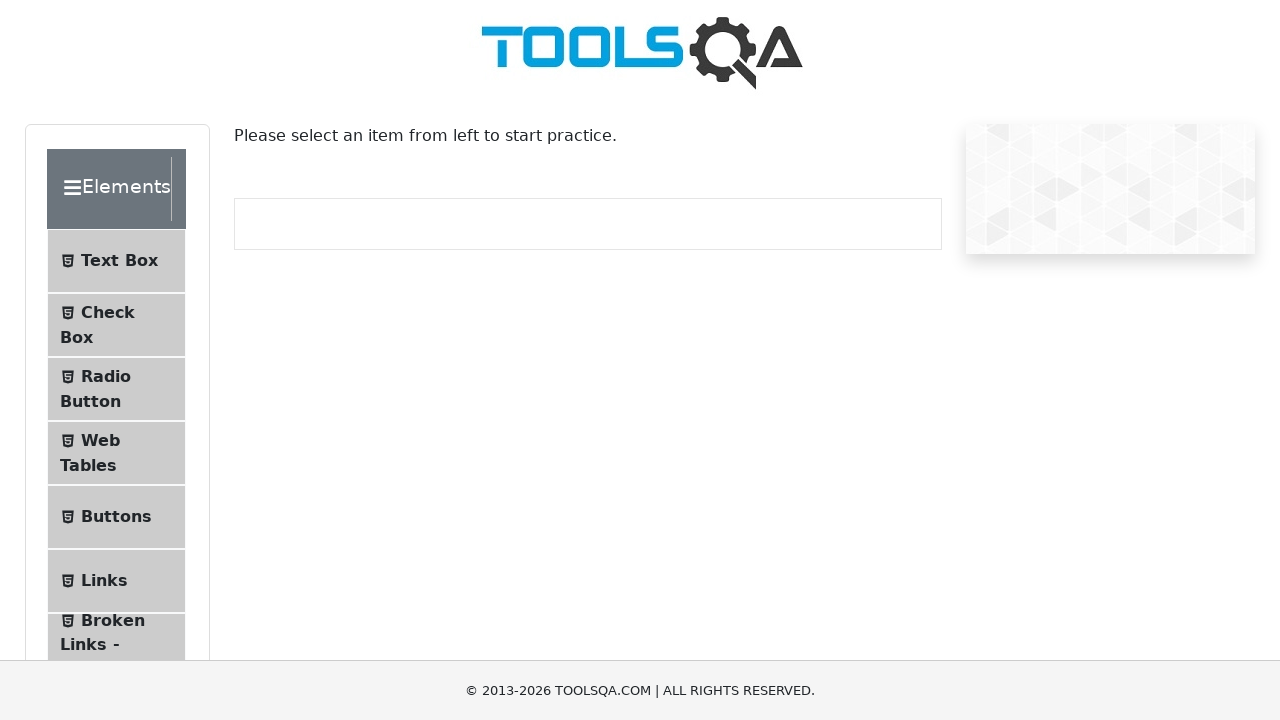

Clicked on Text Box menu item at (119, 261) on internal:text="Text Box"i
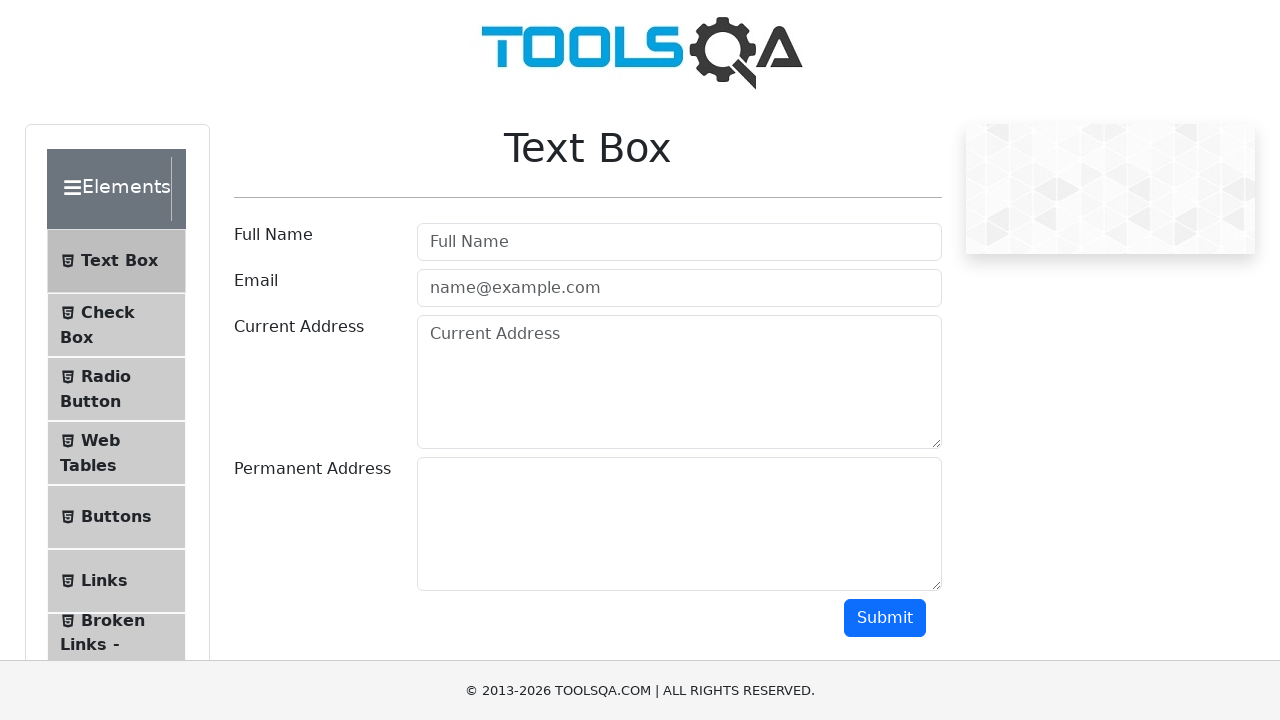

Navigated to Text Box page at https://demoqa.com/text-box
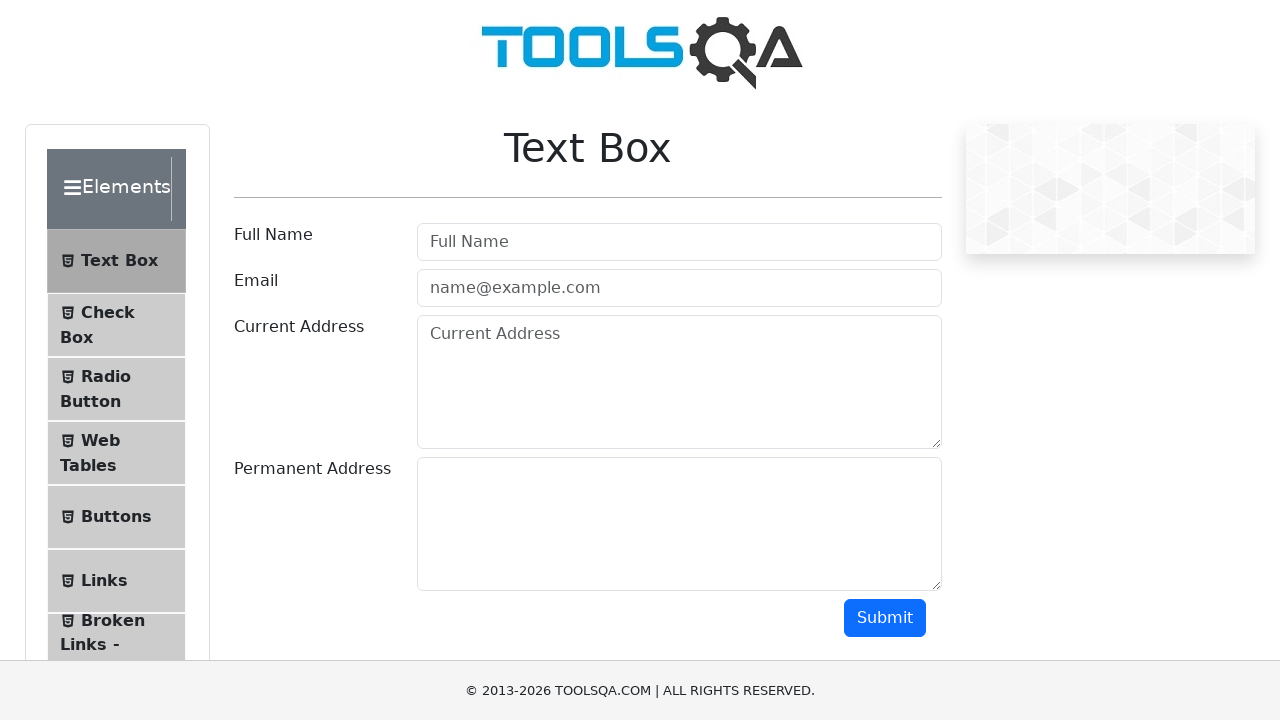

Cleared Full Name input field on internal:attr=[placeholder="Full Name"i]
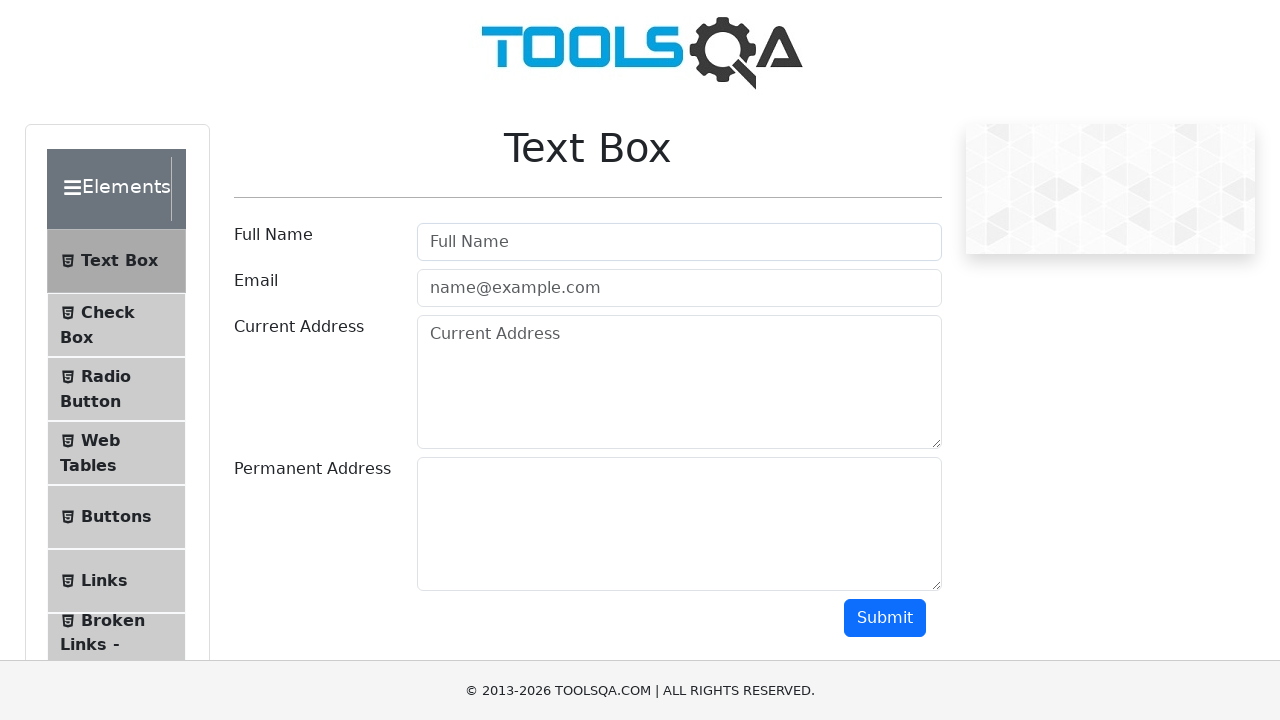

Clicked Submit button at (885, 618) on internal:role=button[name="Submit"i]
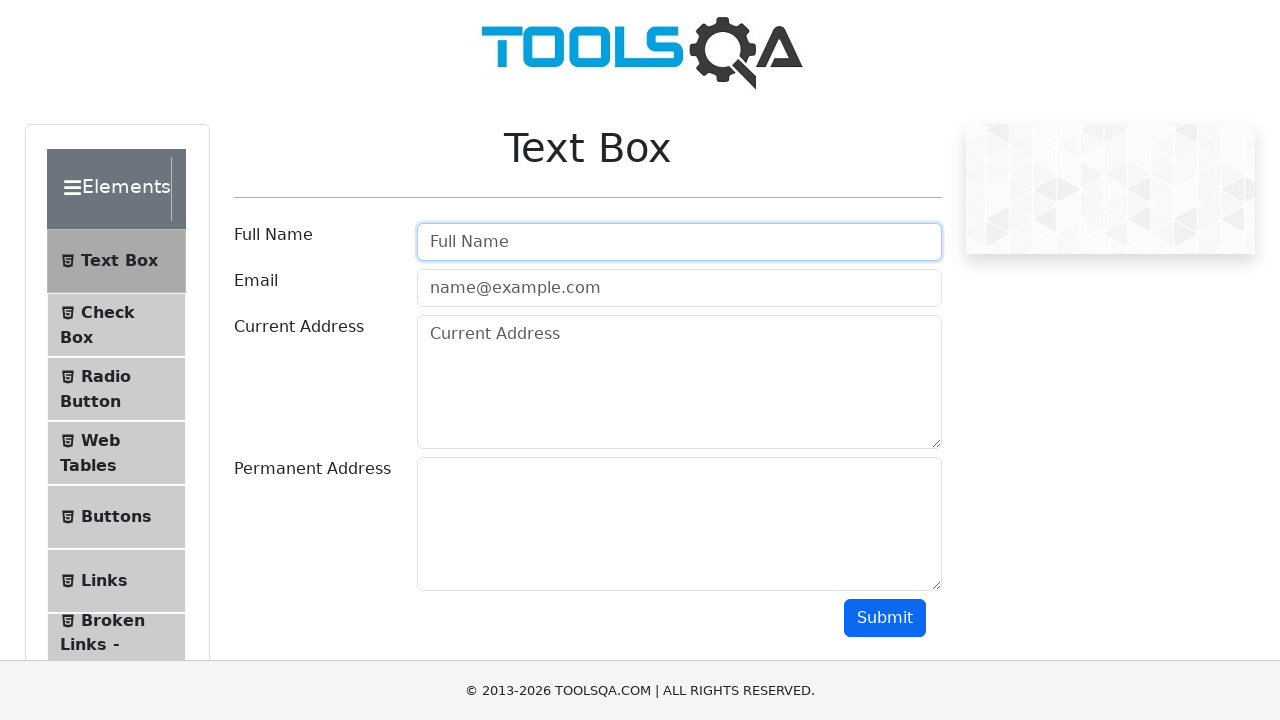

Verified that 'Name:John Doe' output is not displayed
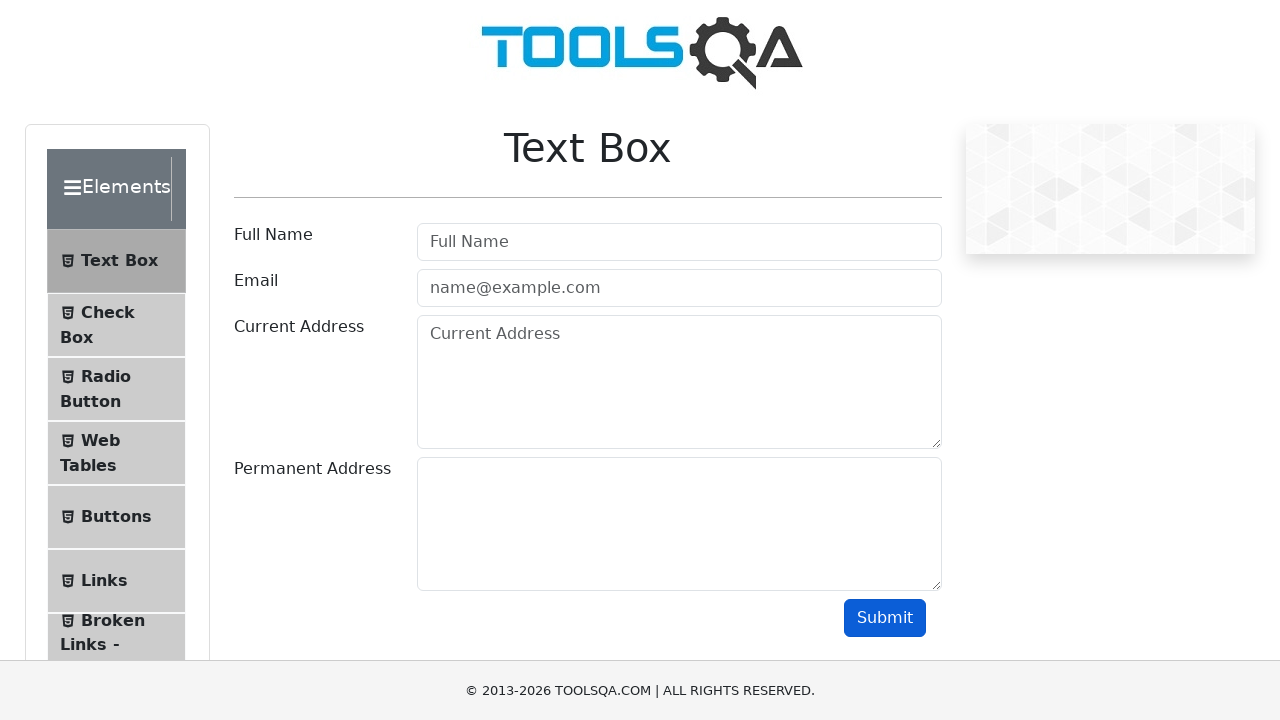

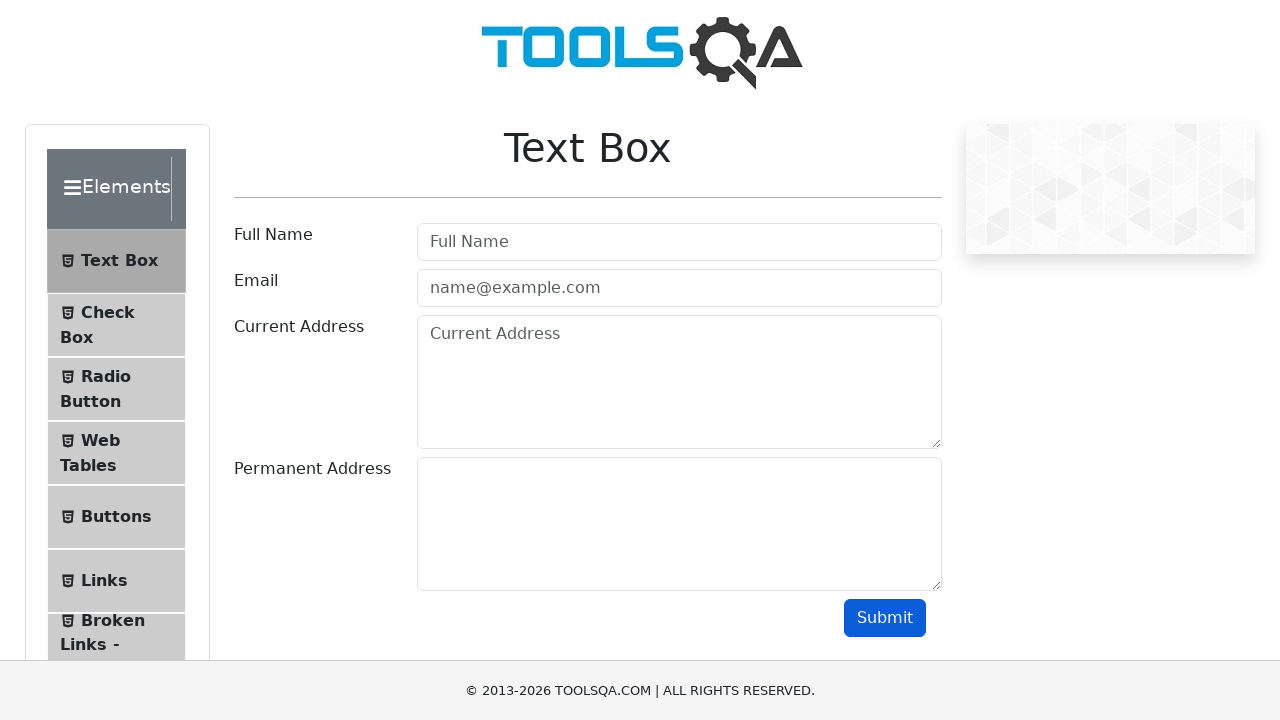